Tests a registration form by filling in first name, last name, and email fields, submitting the form, and verifying the success message displays "Congratulations! You have successfully registered!"

Starting URL: http://suninjuly.github.io/registration1.html

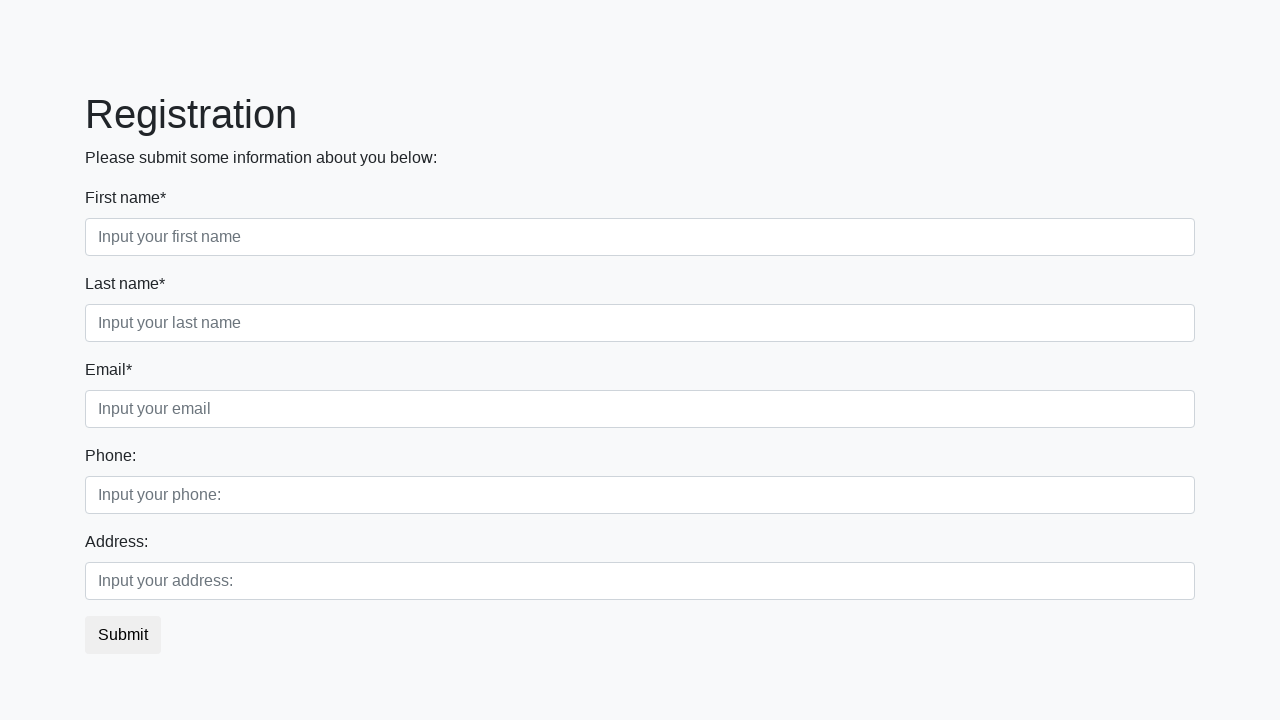

Filled first name field with 'Ivan' on div.first_block > div.form-group.first_class > input
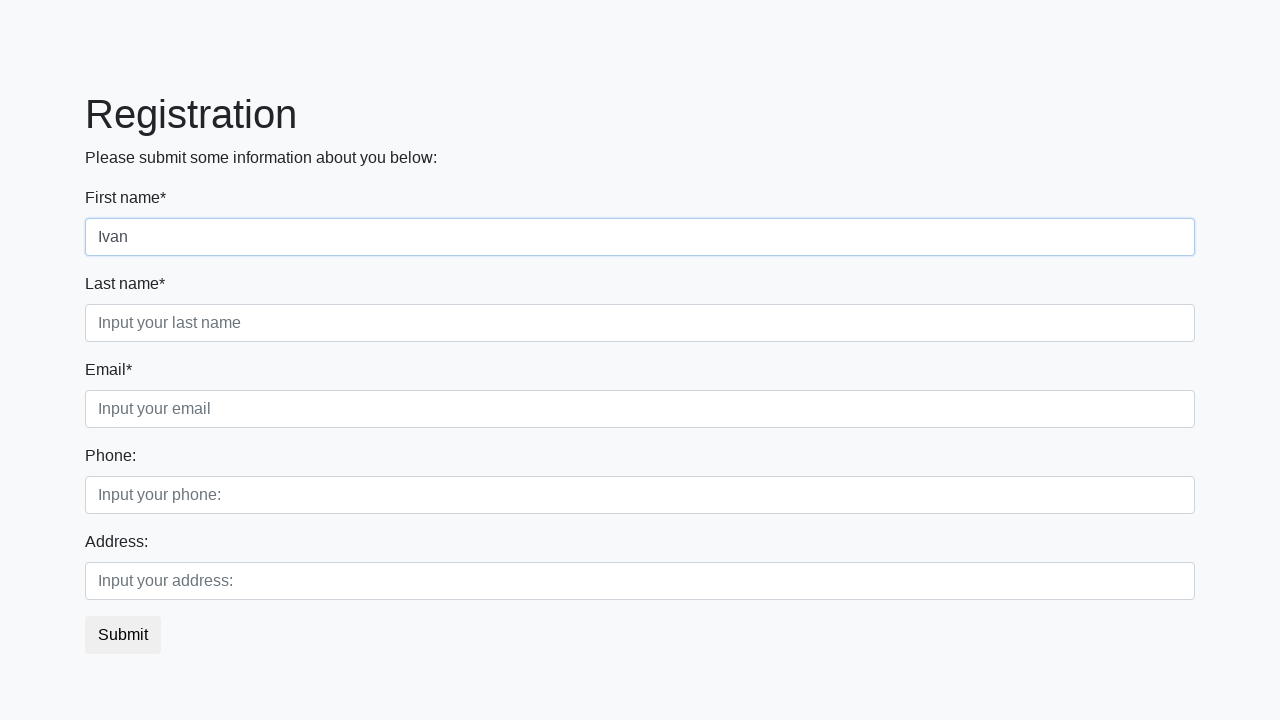

Filled last name field with 'Petrov' on div.first_block > div.form-group.second_class > input
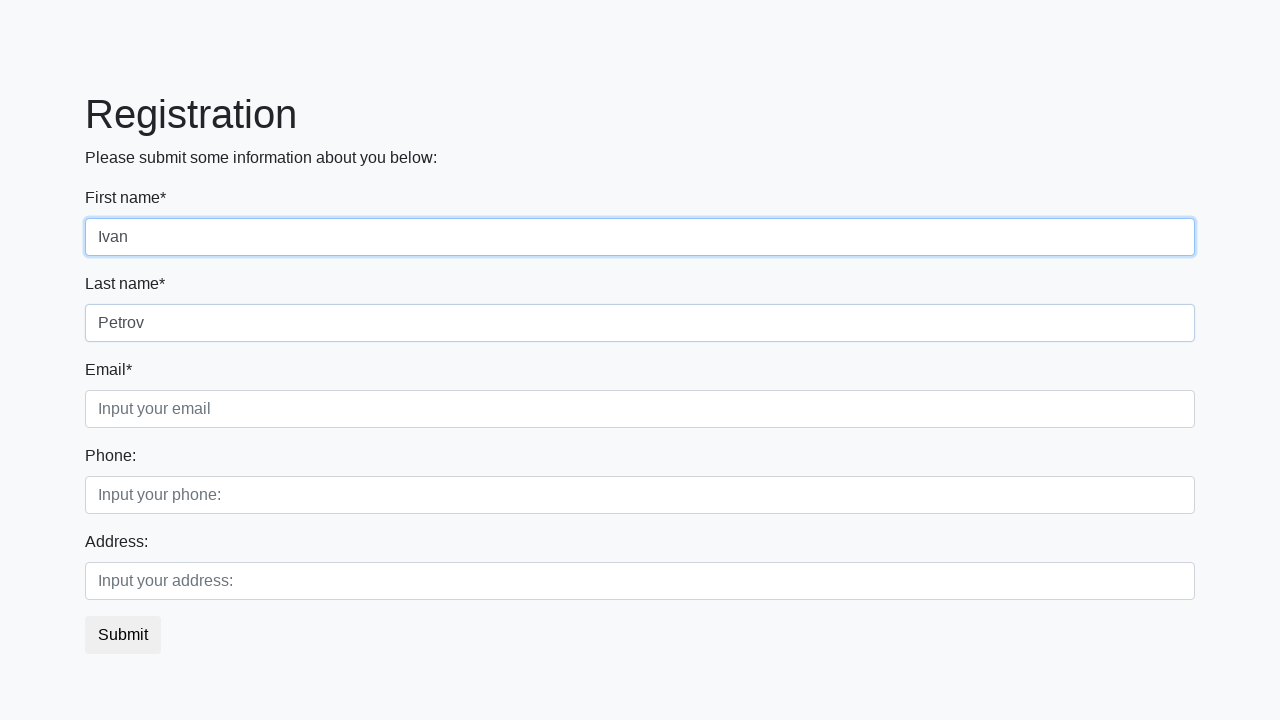

Filled email field with 'test@test.ru' on div.first_block > div.form-group.third_class > input
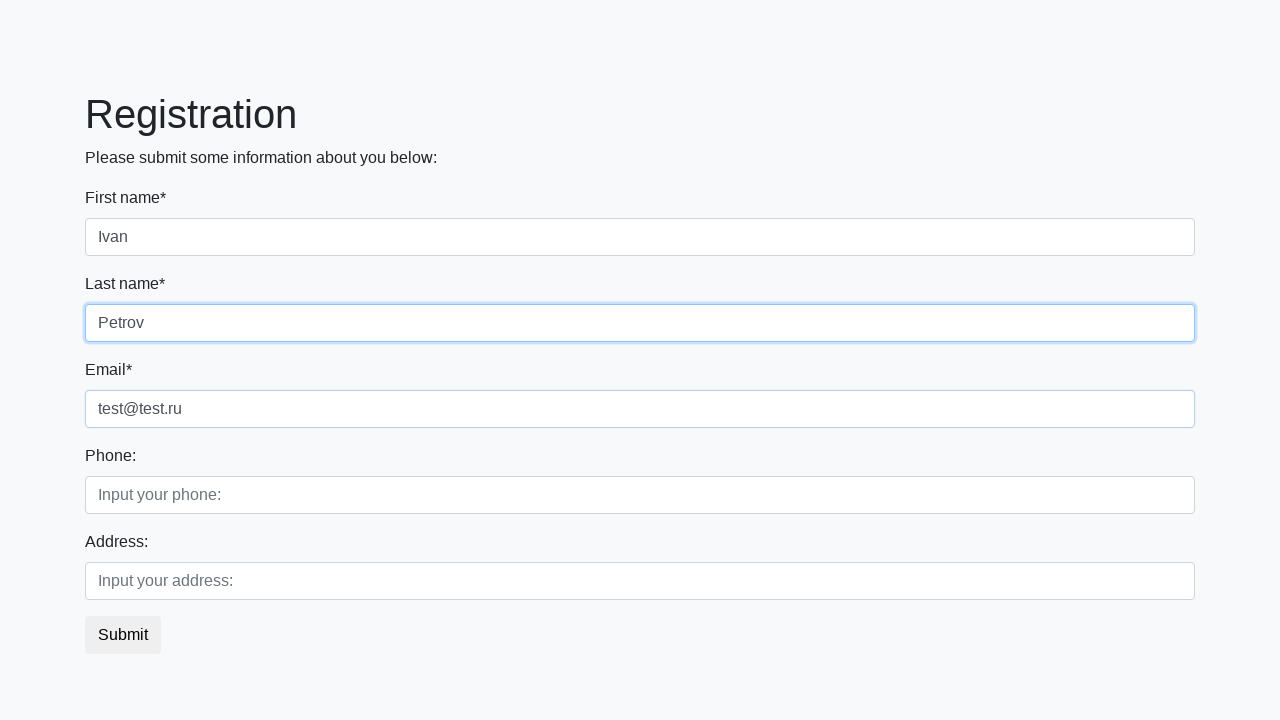

Clicked submit button to register at (123, 635) on button.btn
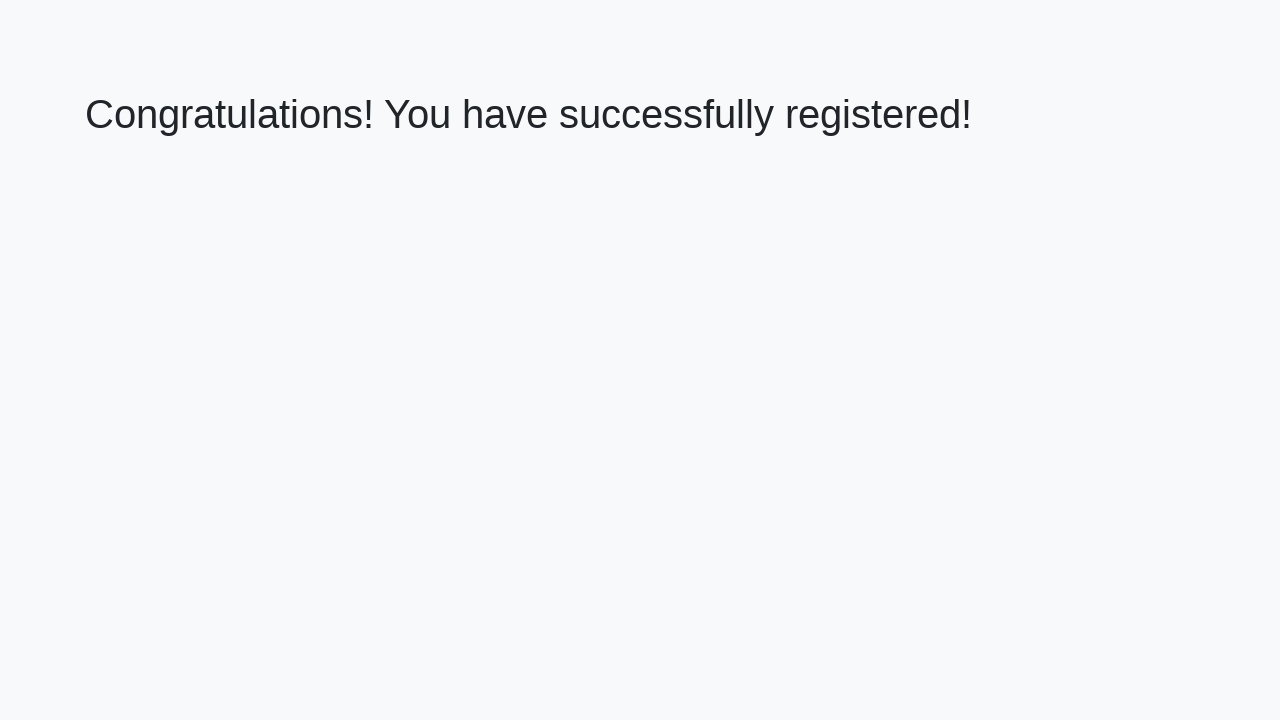

Success message header loaded
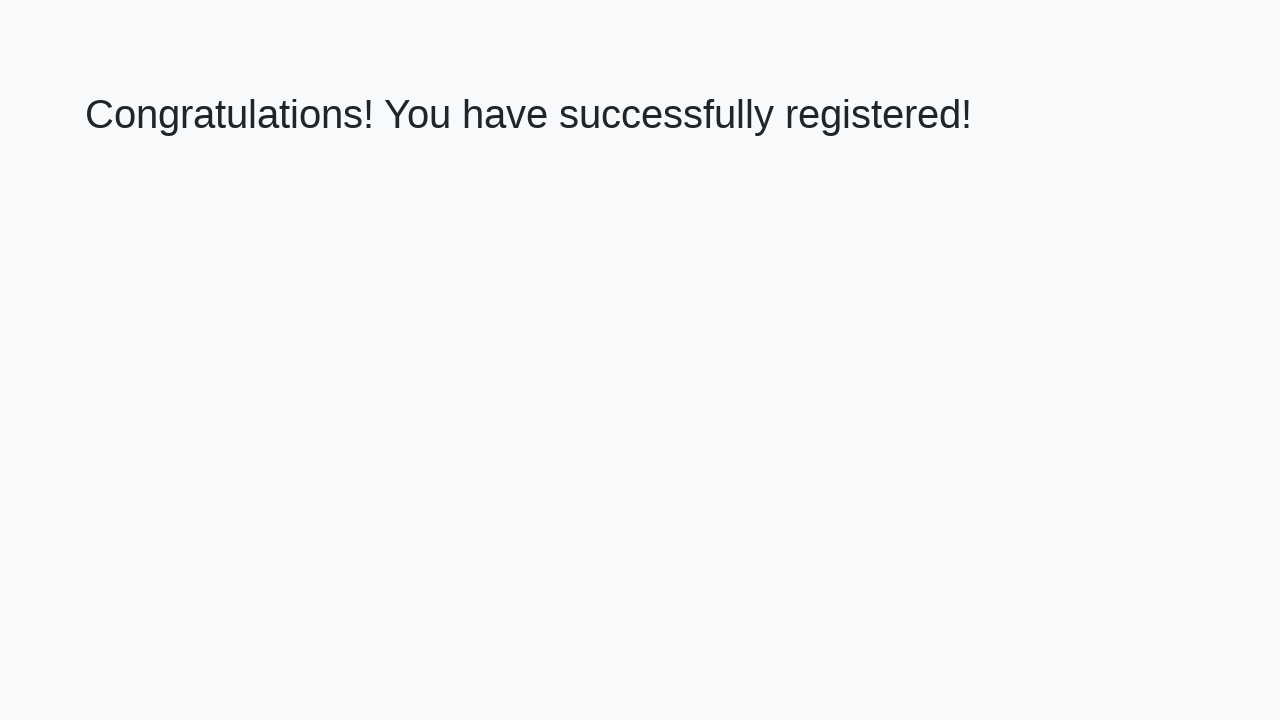

Retrieved success message text
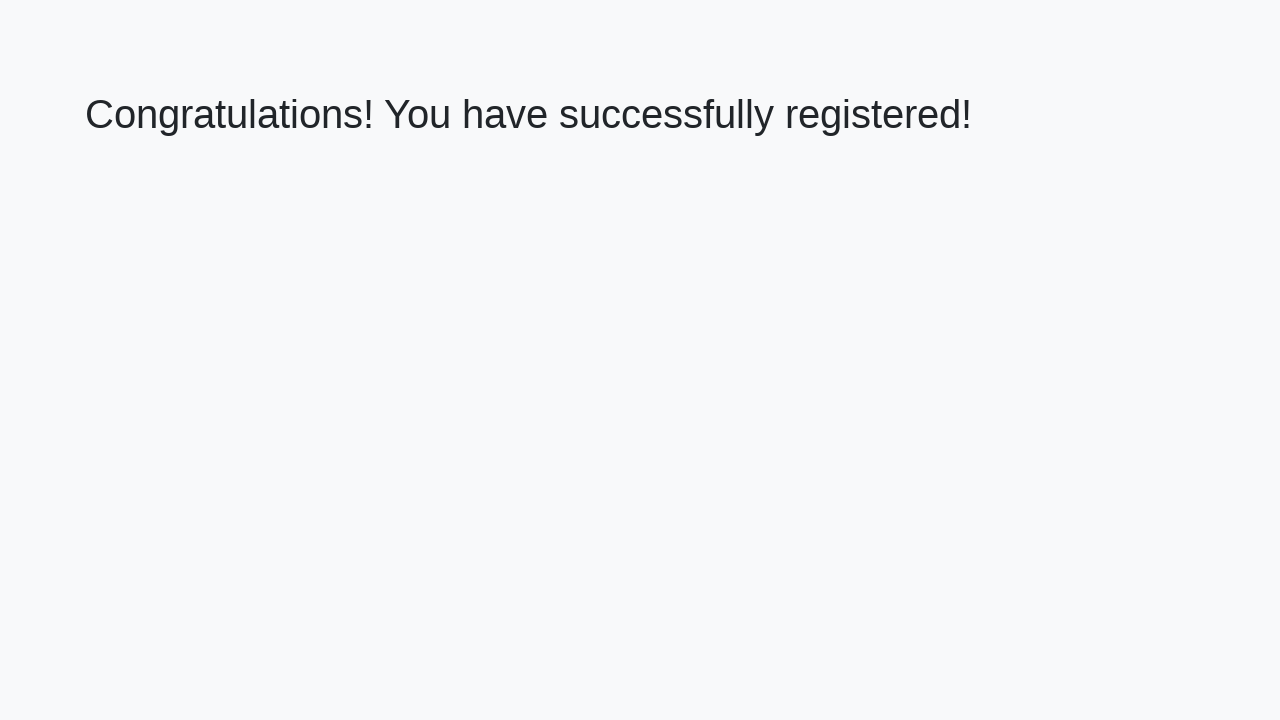

Verified success message displays 'Congratulations! You have successfully registered!'
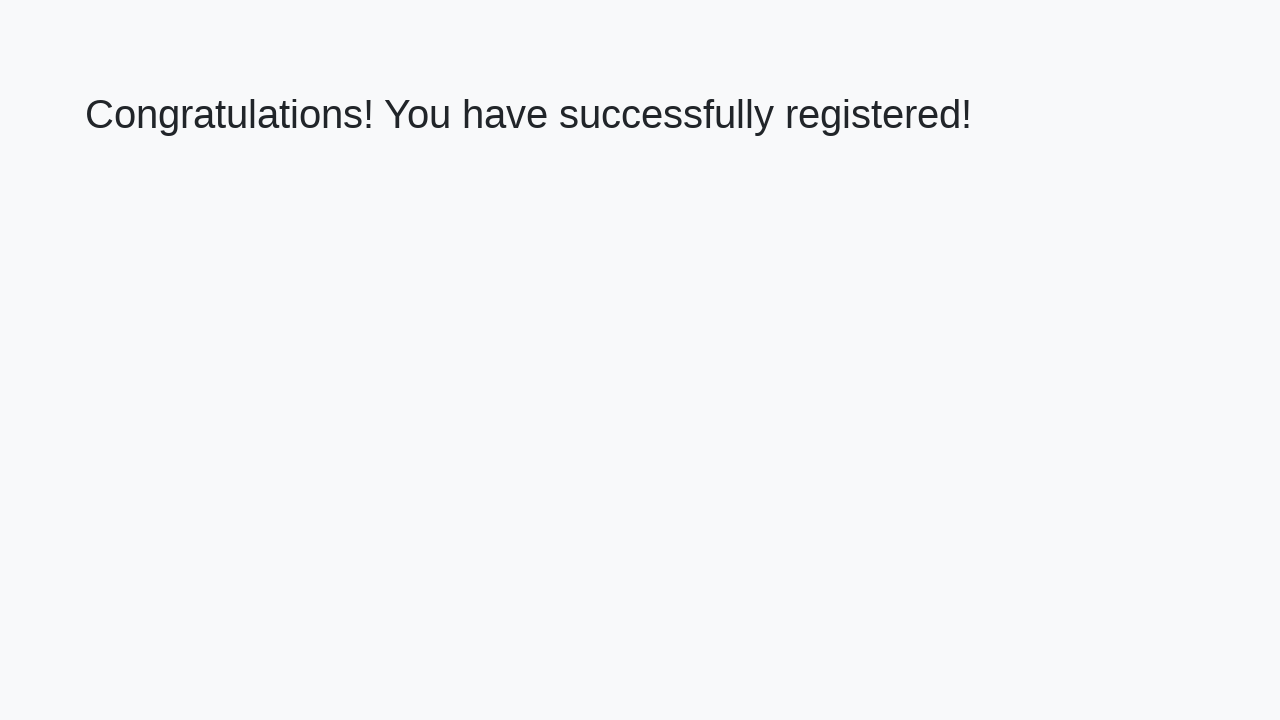

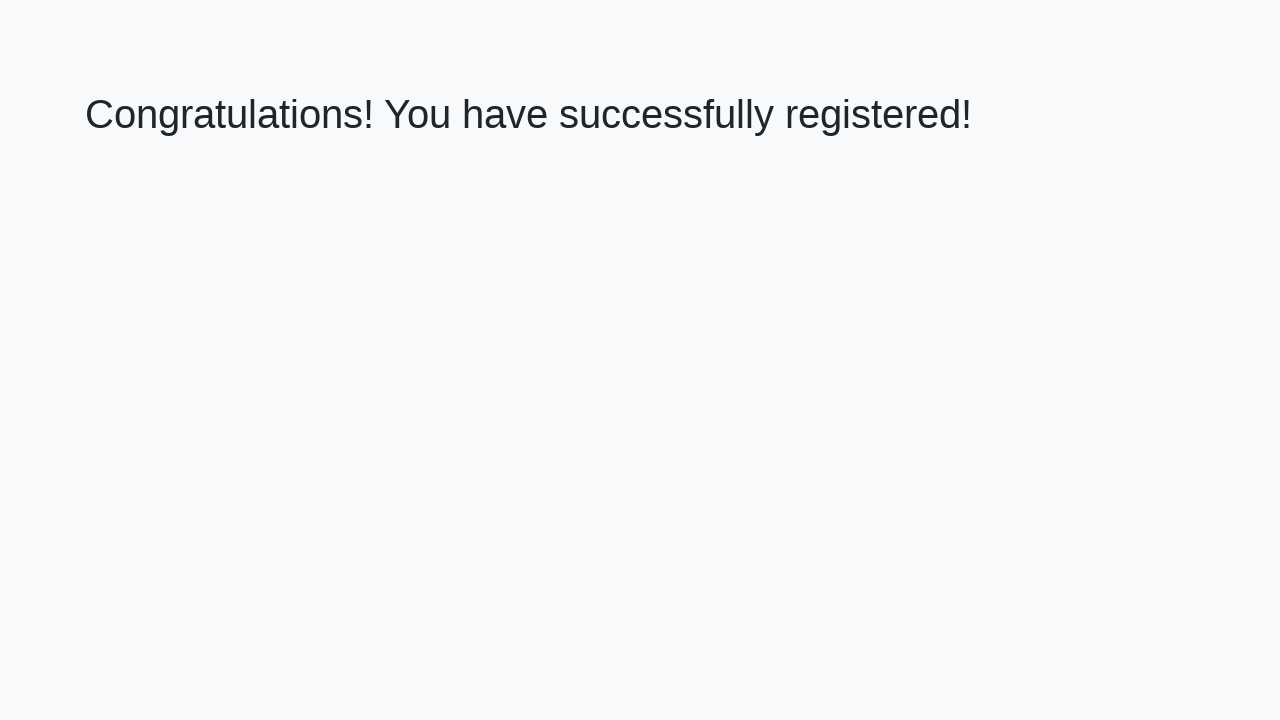